Tests various JavaScript alert interactions including: dismissing a simple alert after entering a name, confirming a confirmation dialog, and entering text into a prompt dialog followed by accepting and dismissing subsequent alerts.

Starting URL: https://cursoautomacao.netlify.app/

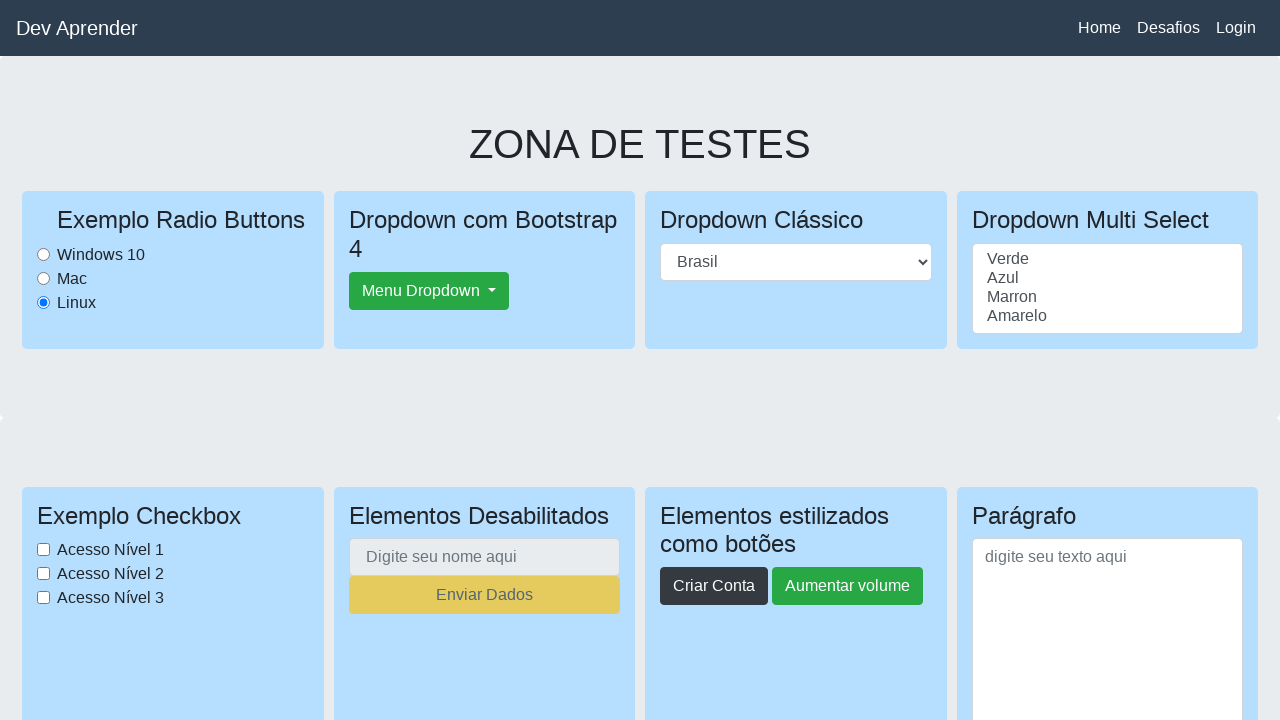

Scrolled down to make alert elements visible
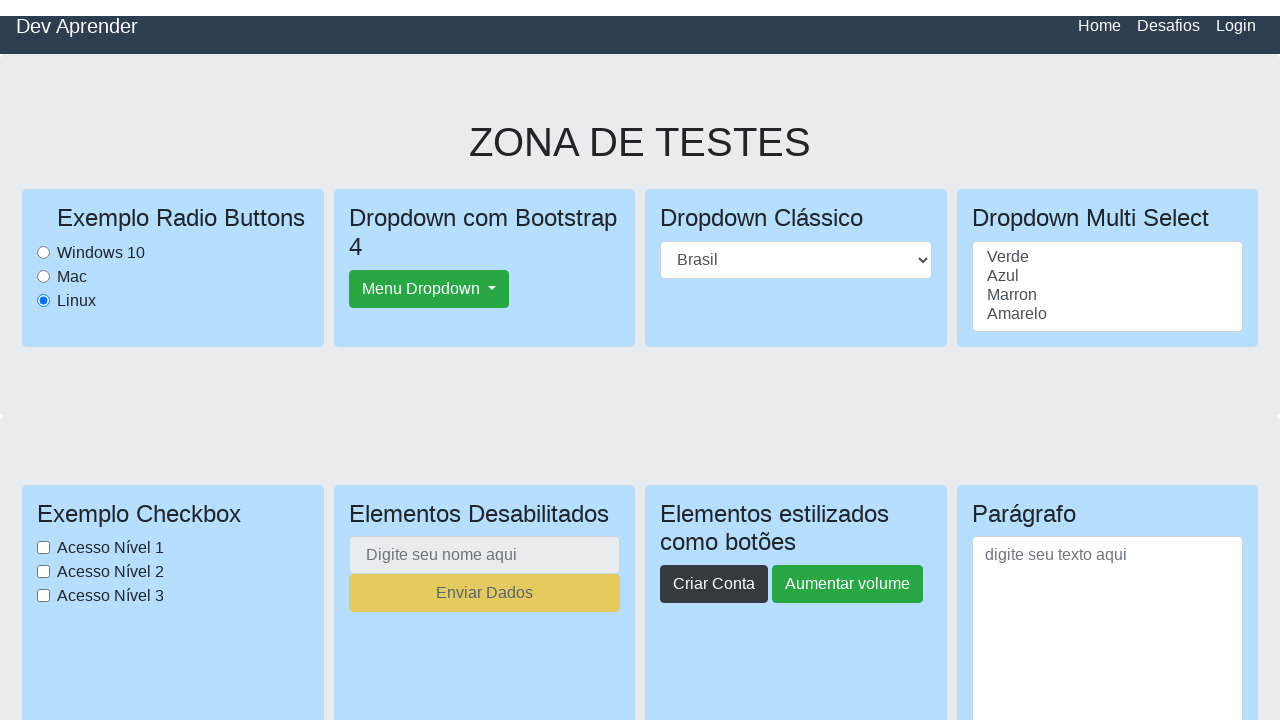

Entered name 'jhonatan' in the name field on #nome
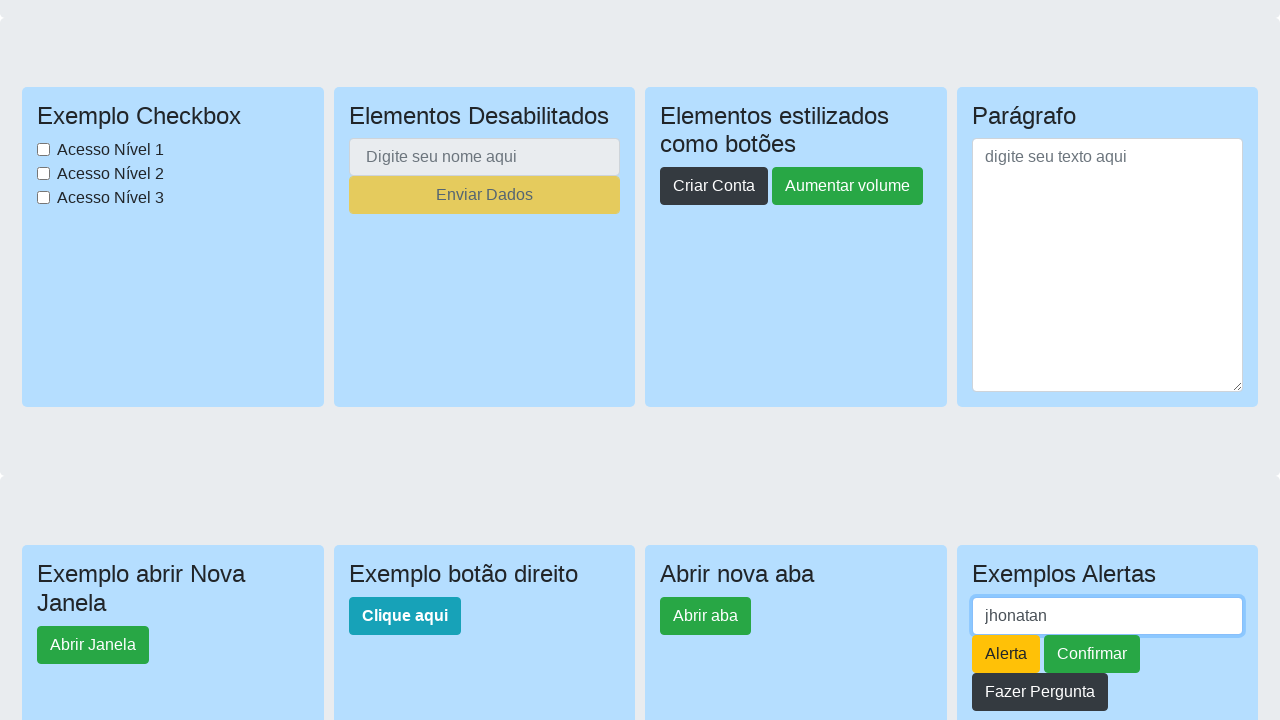

Clicked button to trigger simple alert at (1006, 654) on #buttonalerta
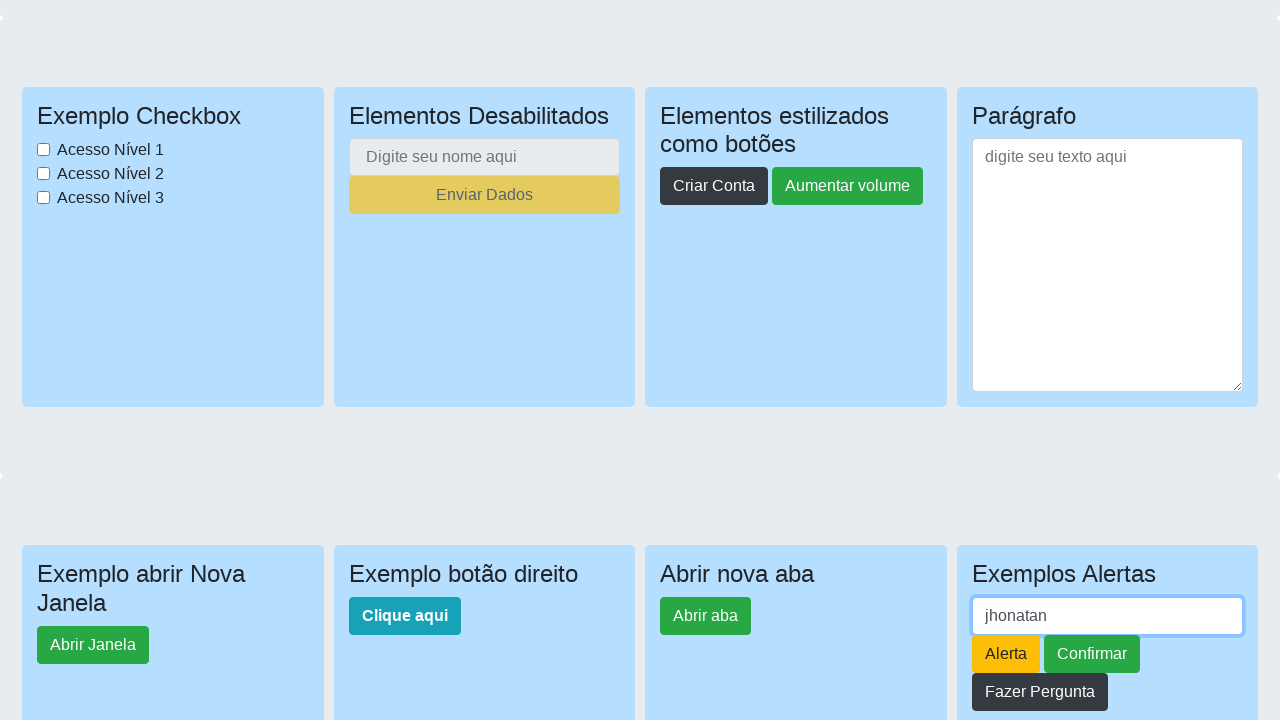

Set up dialog handler to accept alerts
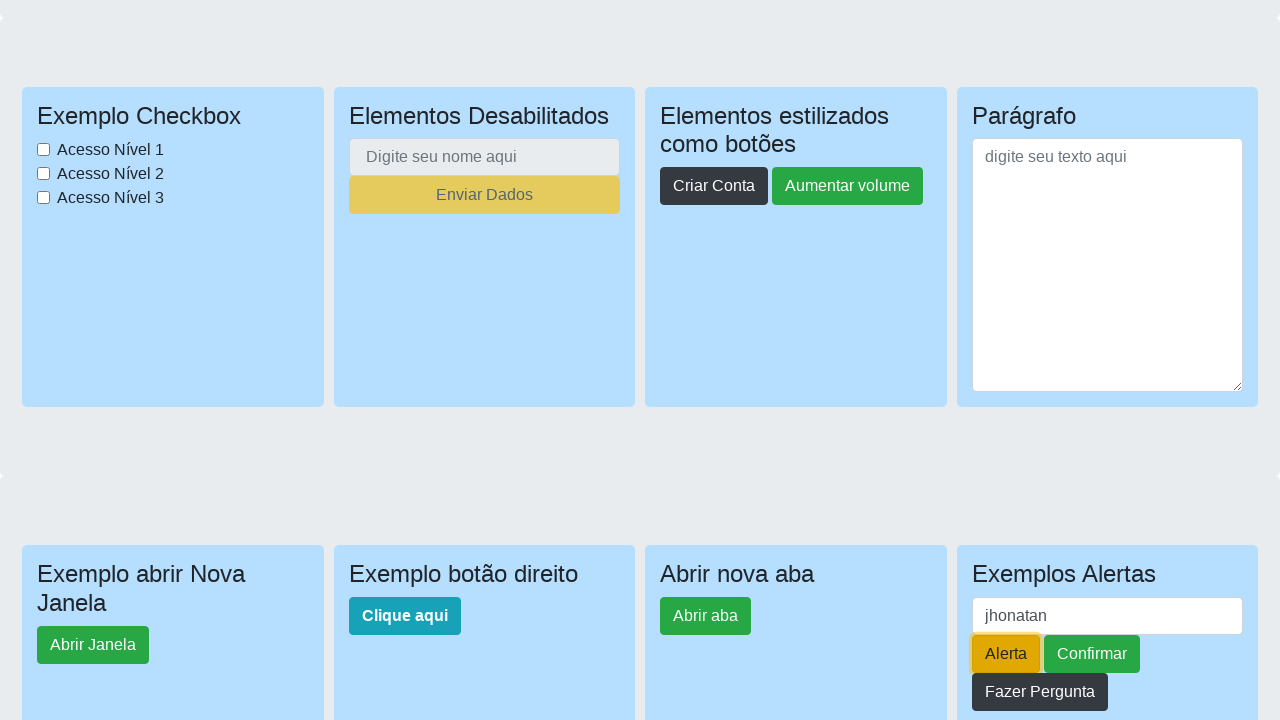

Waited for alert to be dismissed
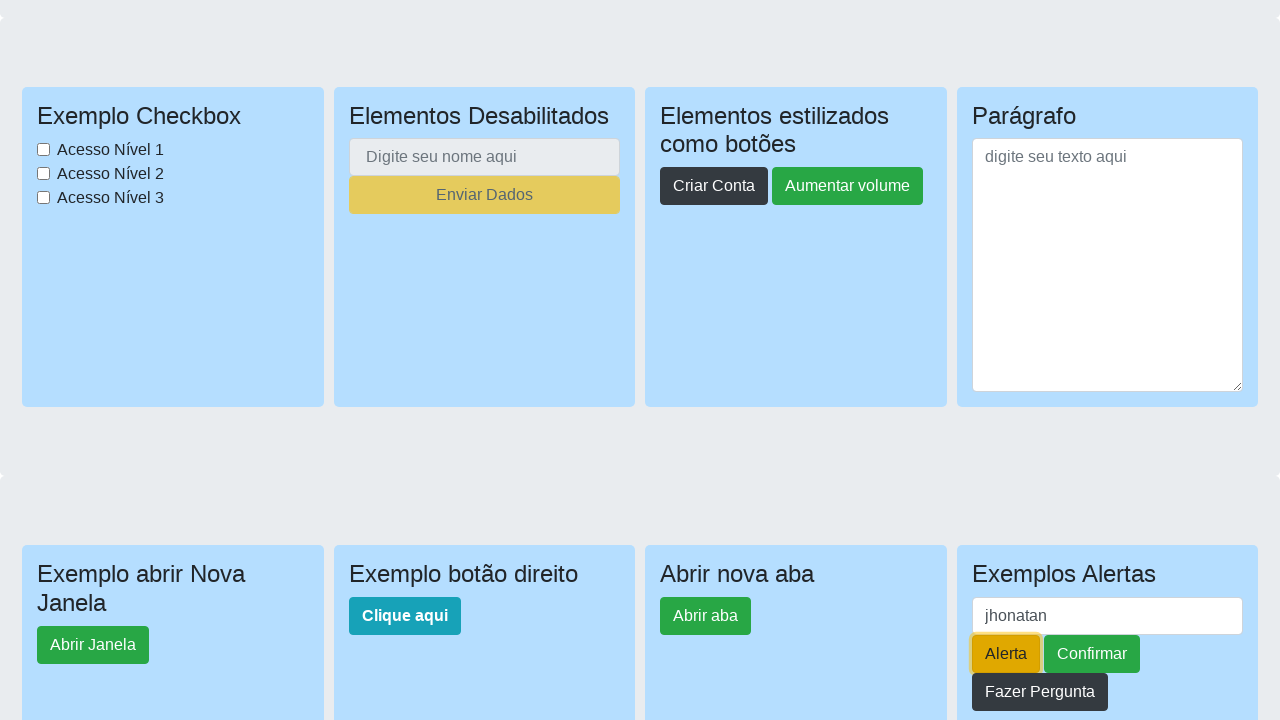

Clicked button to trigger confirmation dialog at (1092, 654) on #buttonconfirmar
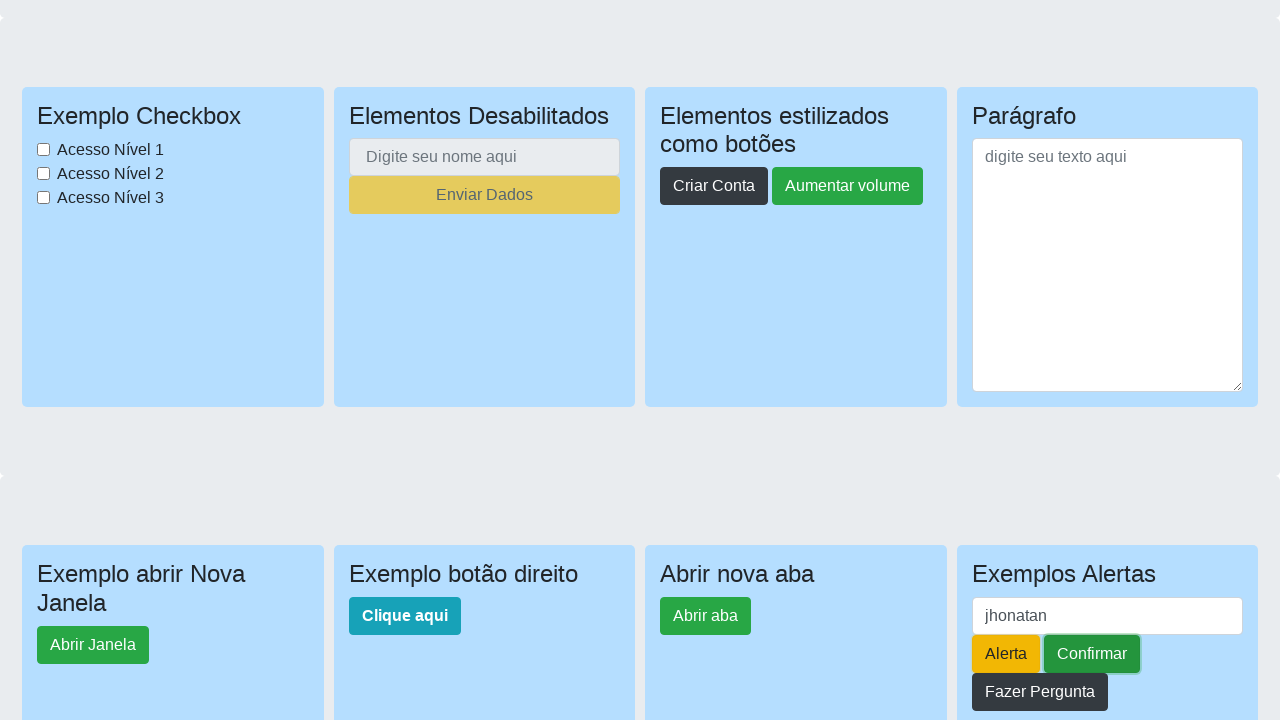

Waited for confirmation dialog to be processed
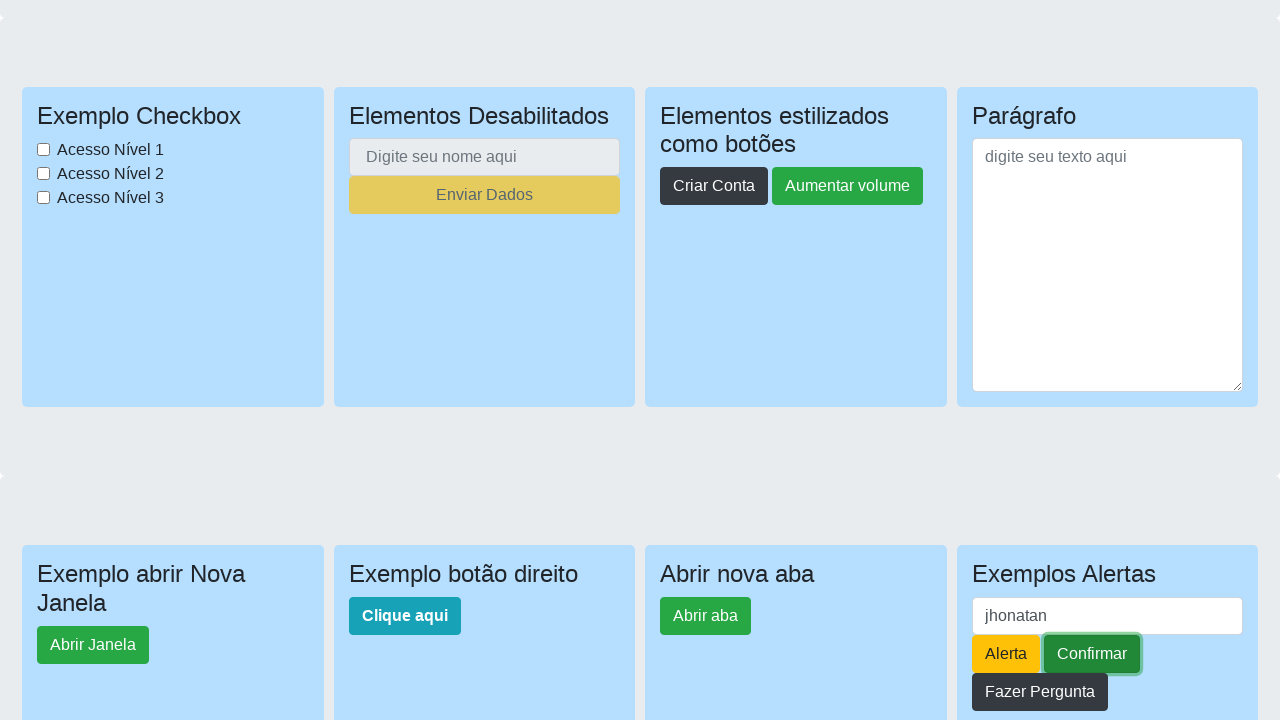

Clicked button to trigger prompt dialog at (1040, 692) on #botaoPrompt
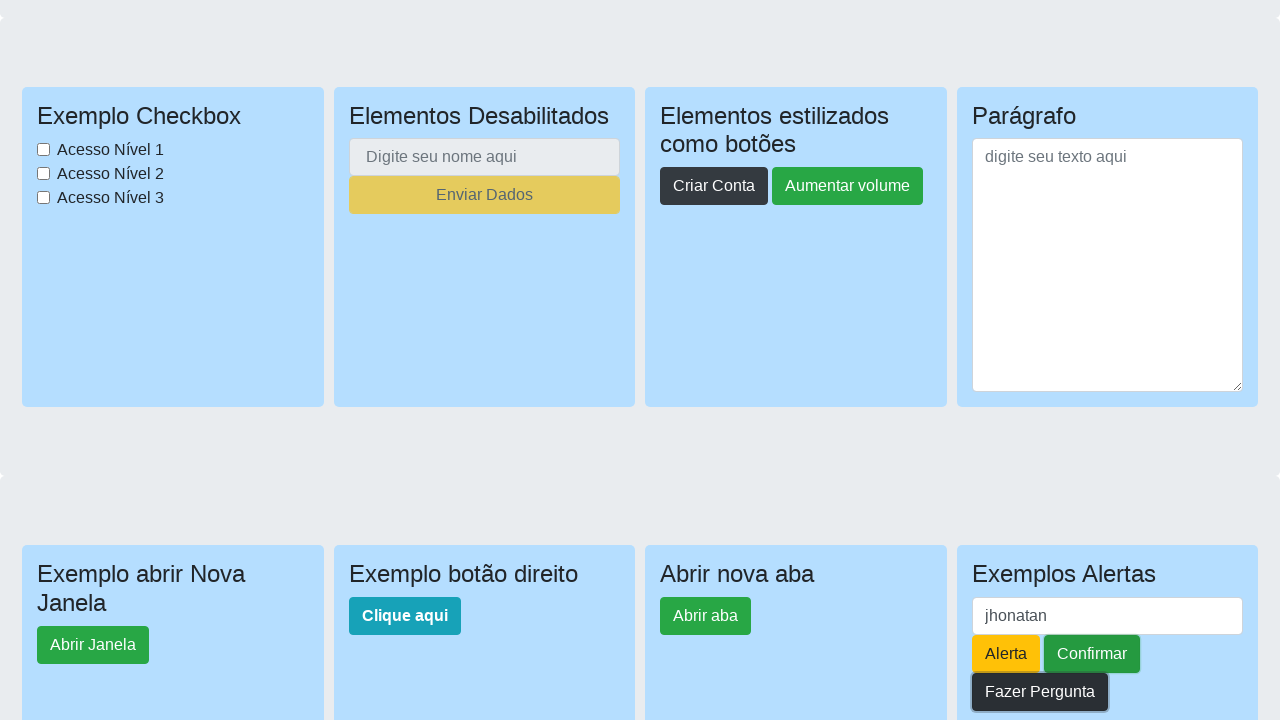

Waited for prompt dialog to be processed
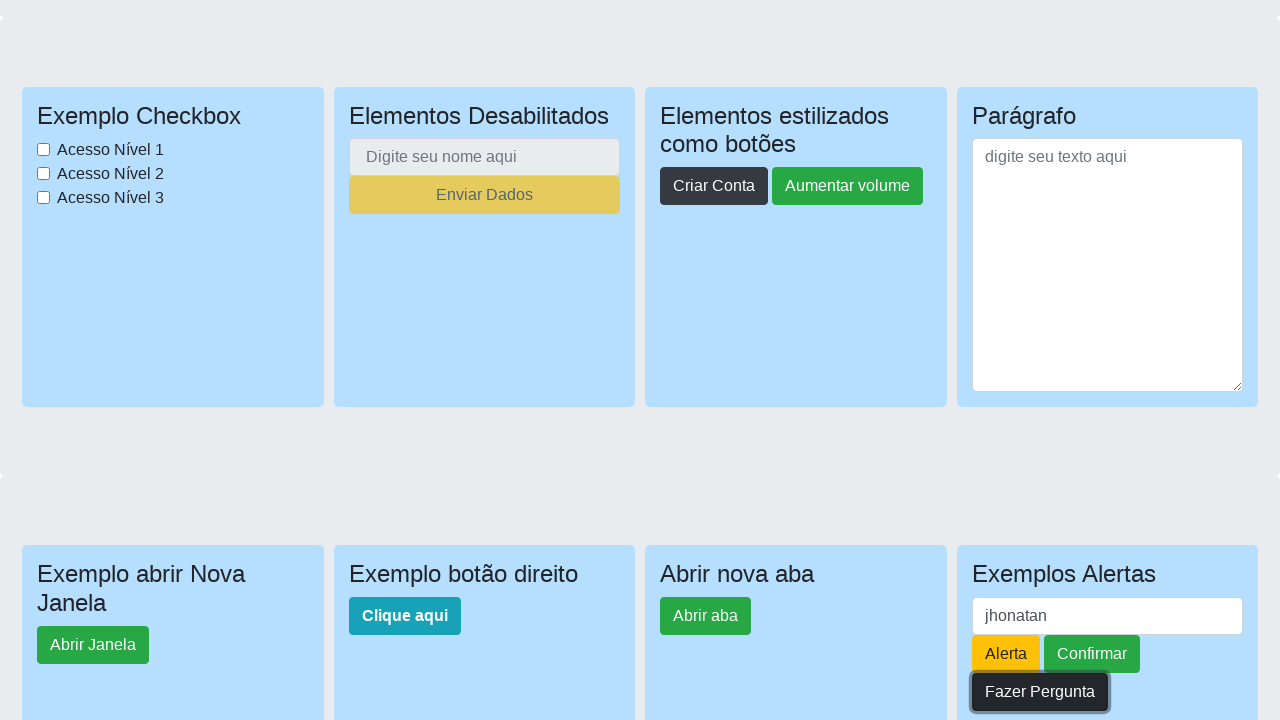

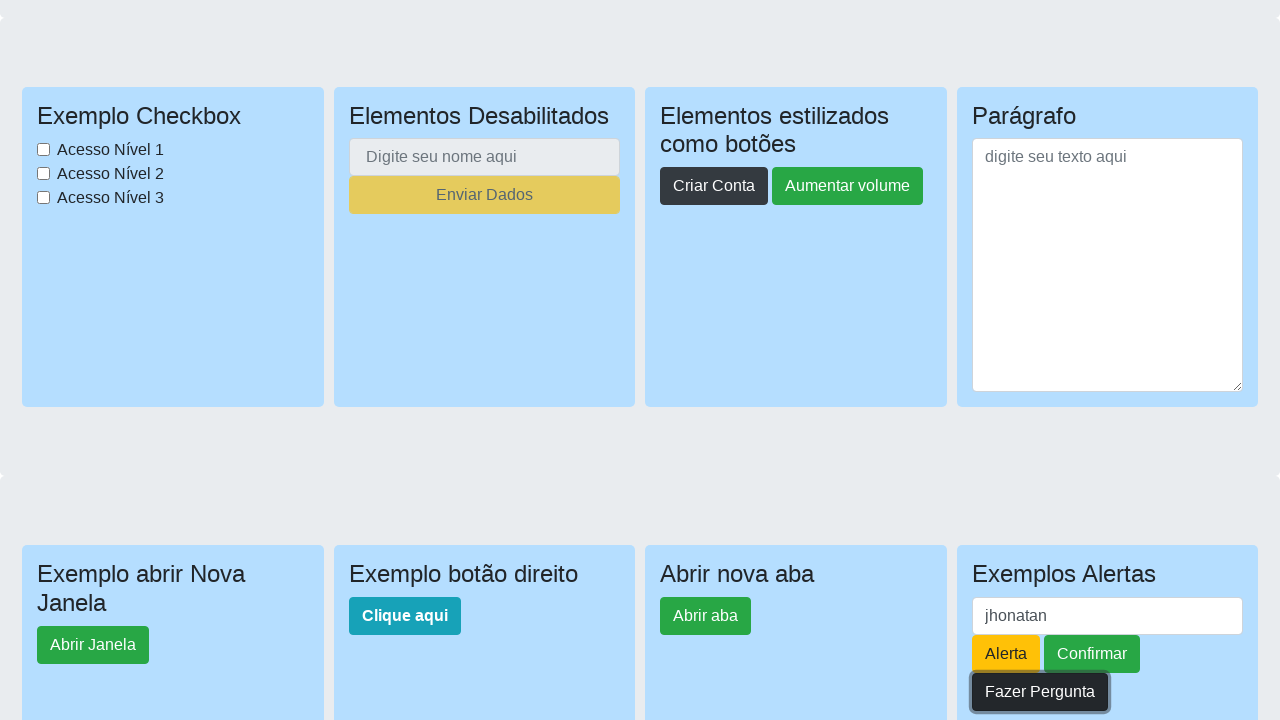